Tests single click functionality by clicking a button and verifying the displayed message

Starting URL: https://demoqa.com/buttons

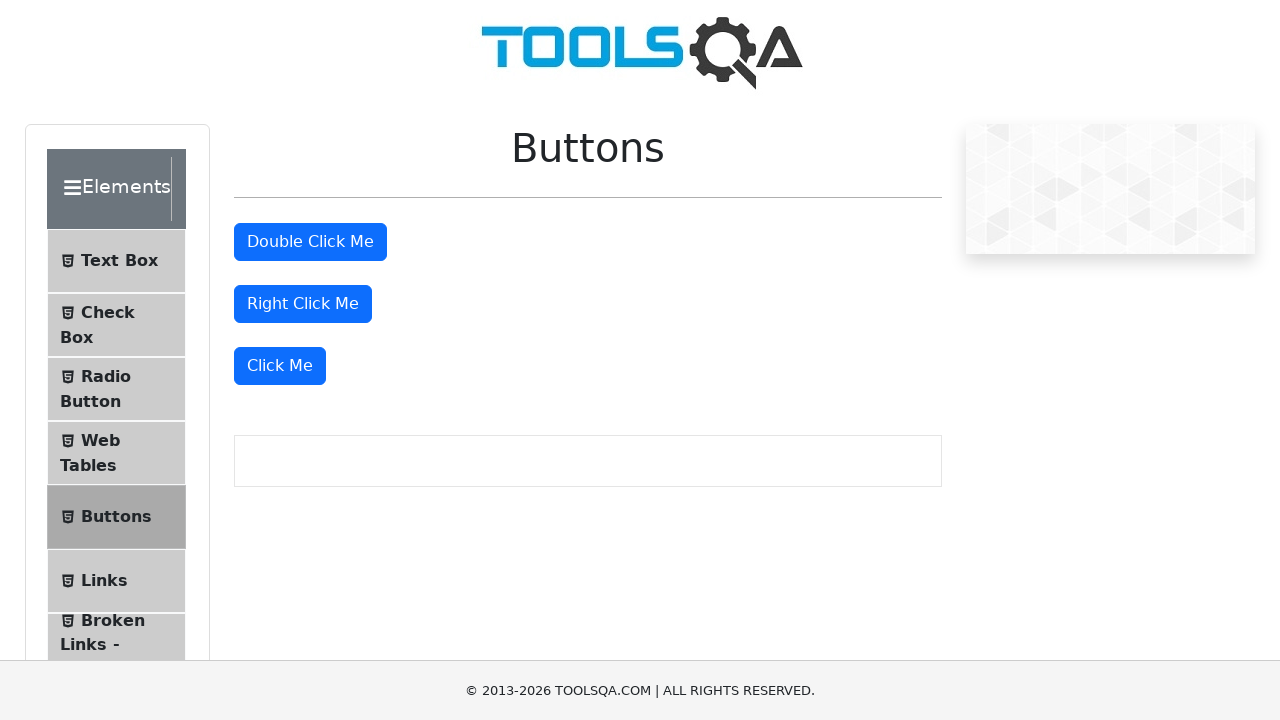

Navigated to DemoQA Buttons page
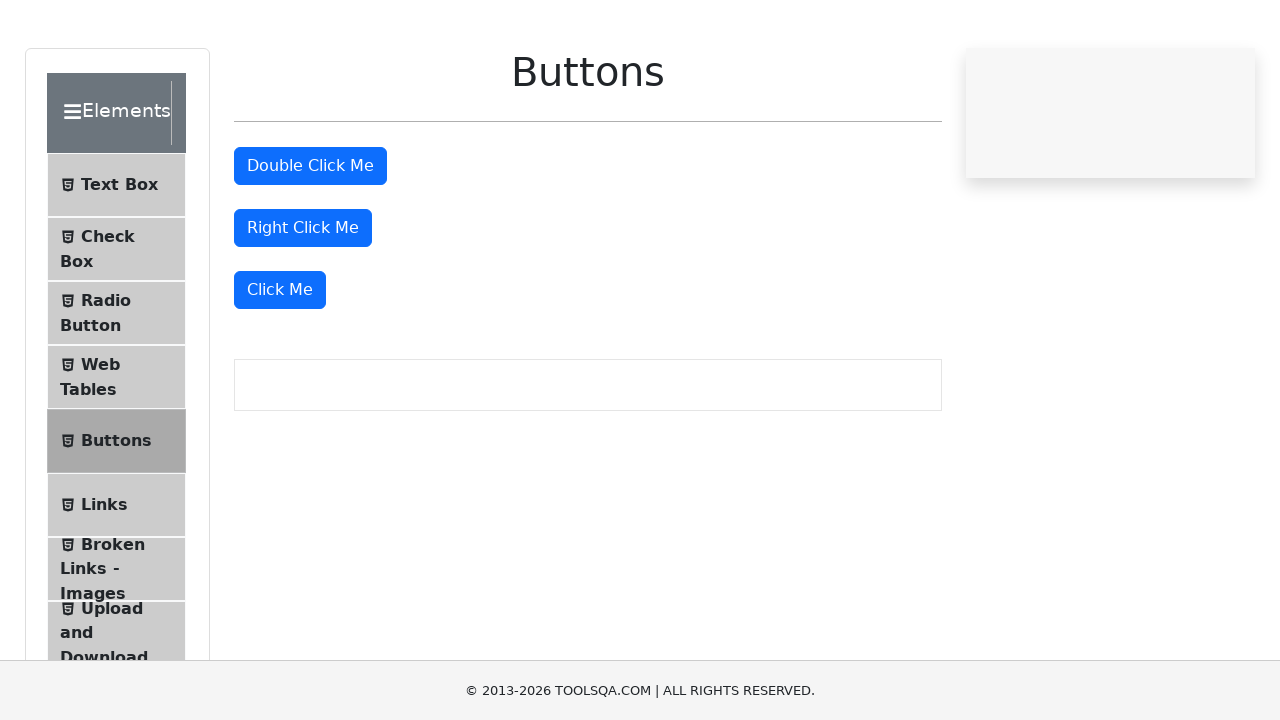

Clicked the 'Click Me' button at (280, 366) on xpath=//button[text()='Click Me']
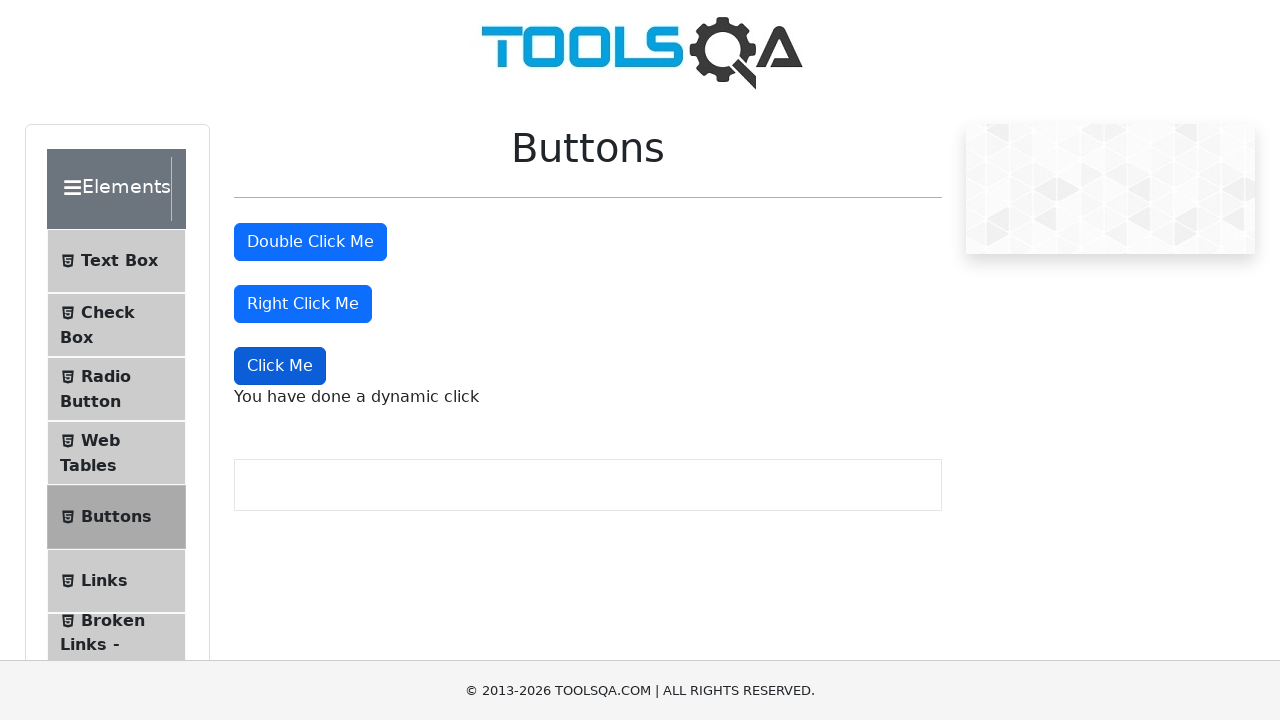

Waited for dynamic click message element to appear
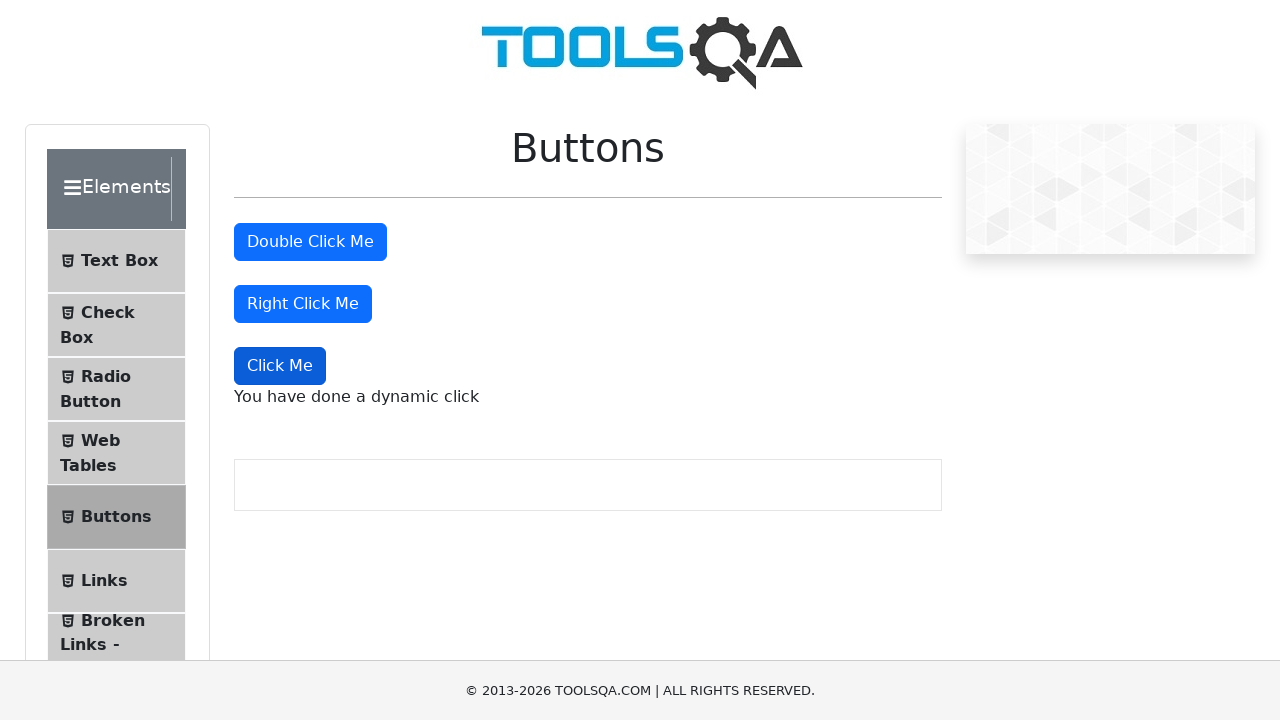

Retrieved text content from dynamic click message element
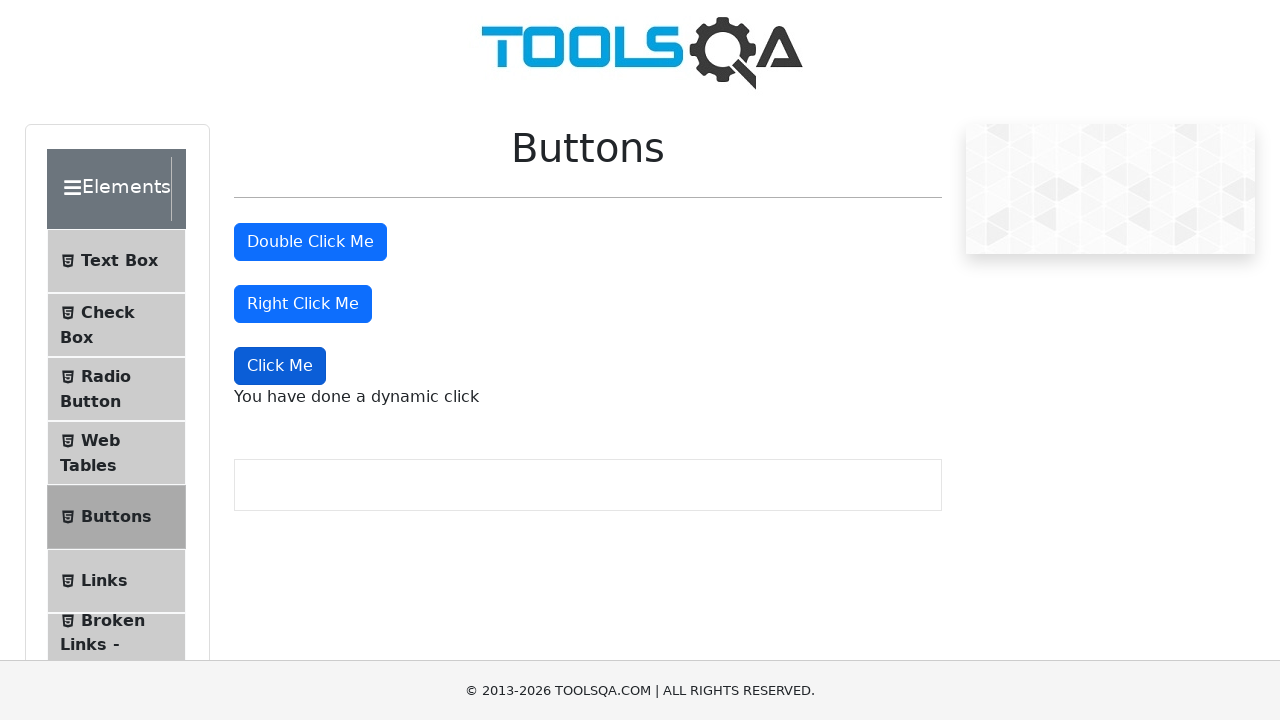

Verified dynamic click message matches expected text
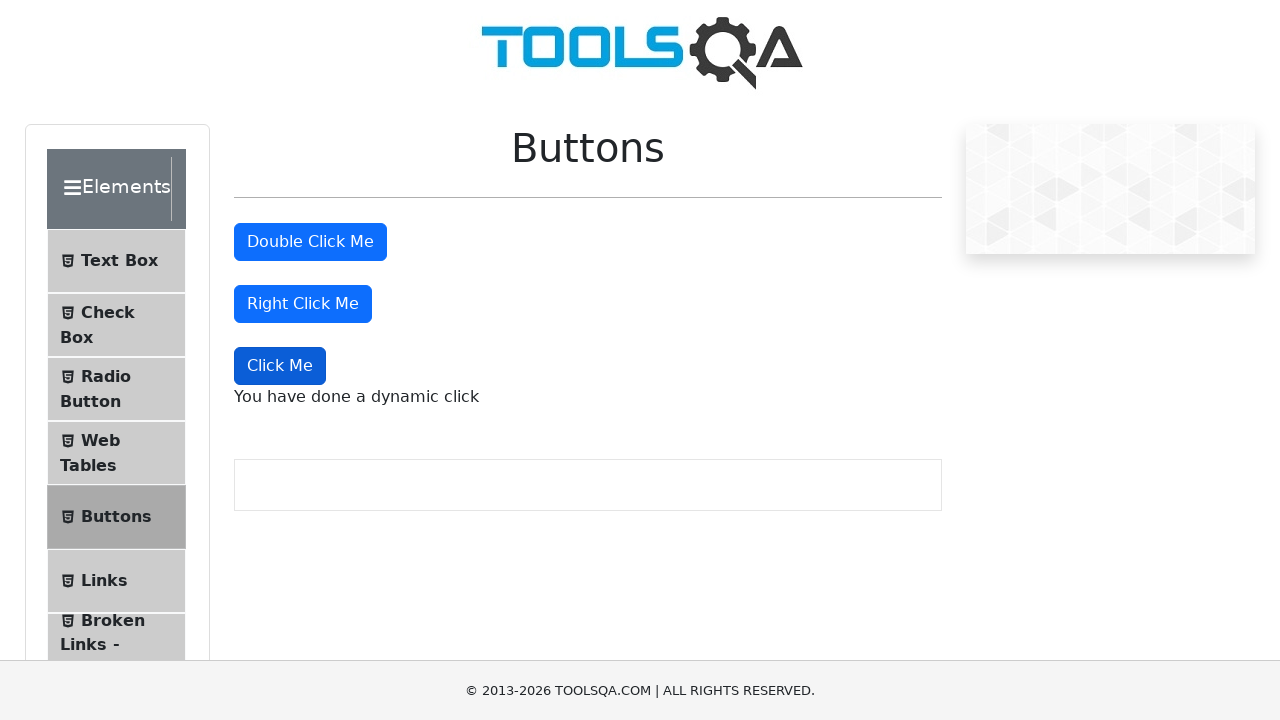

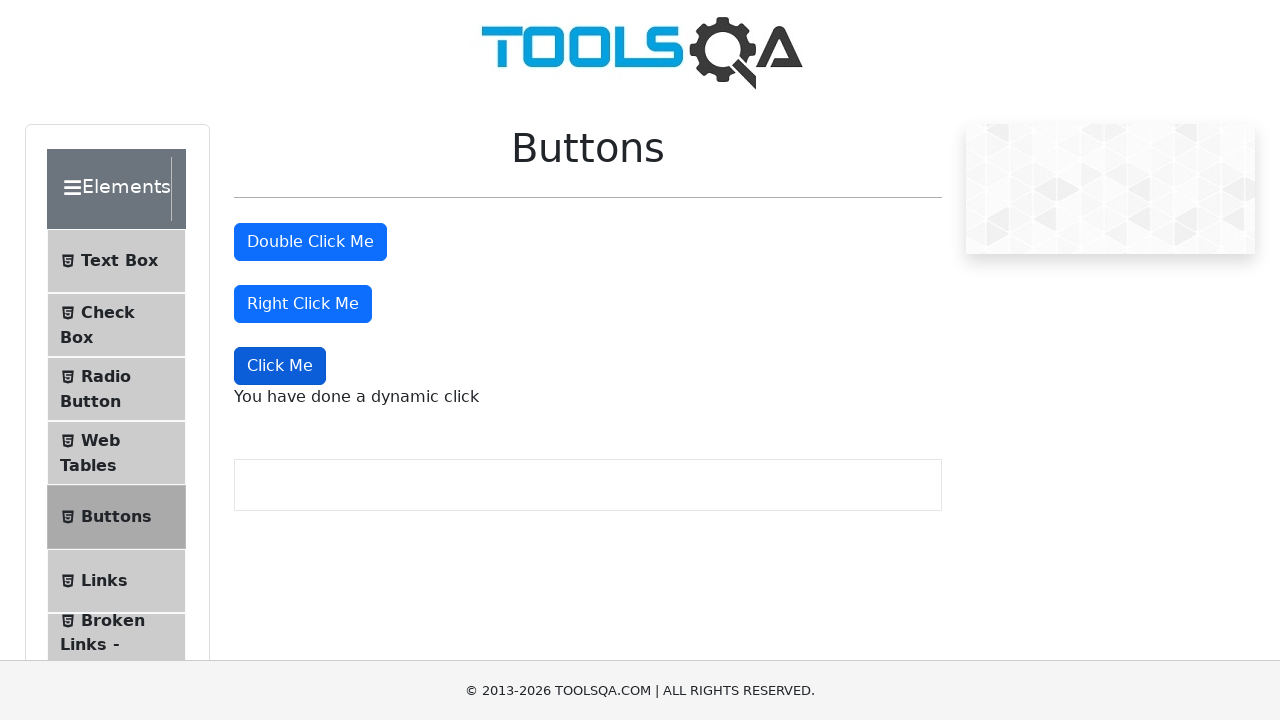